Tests iframe interaction by finding an iframe element, typing in a search field within it, then typing in a field outside the iframe

Starting URL: https://www.letskodeit.com/practice

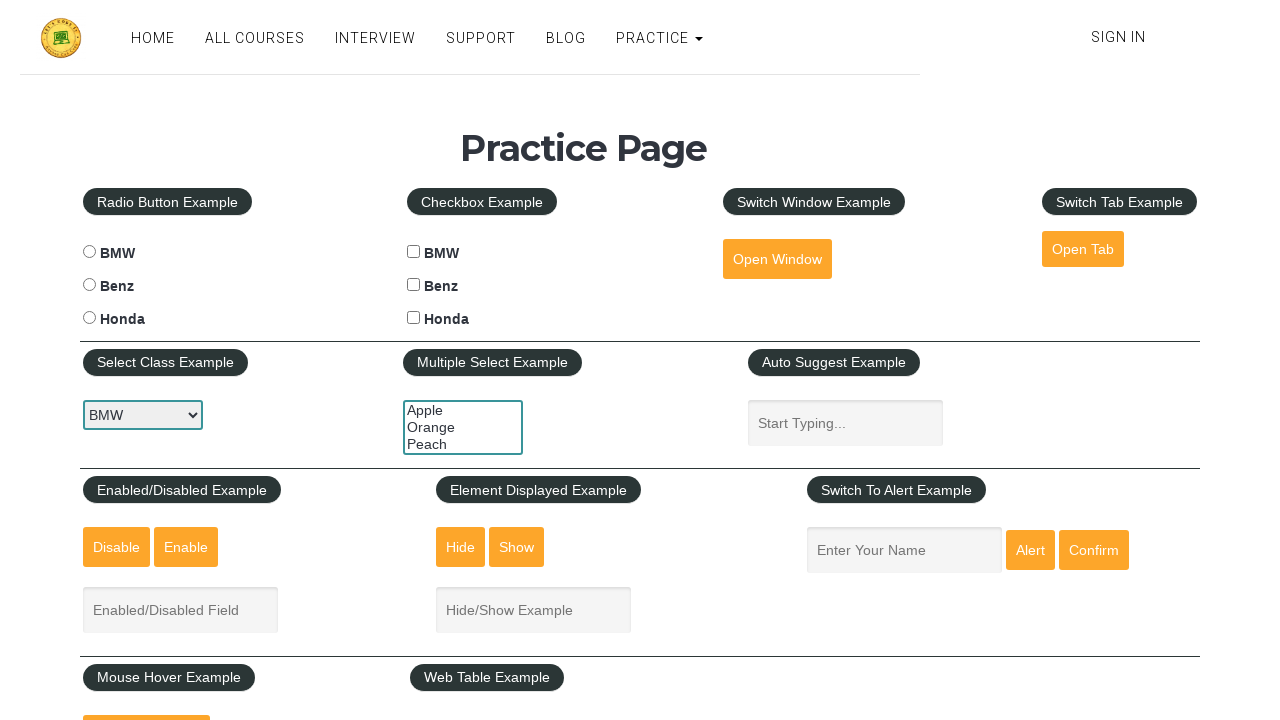

Located iframe element with id 'courses-iframe'
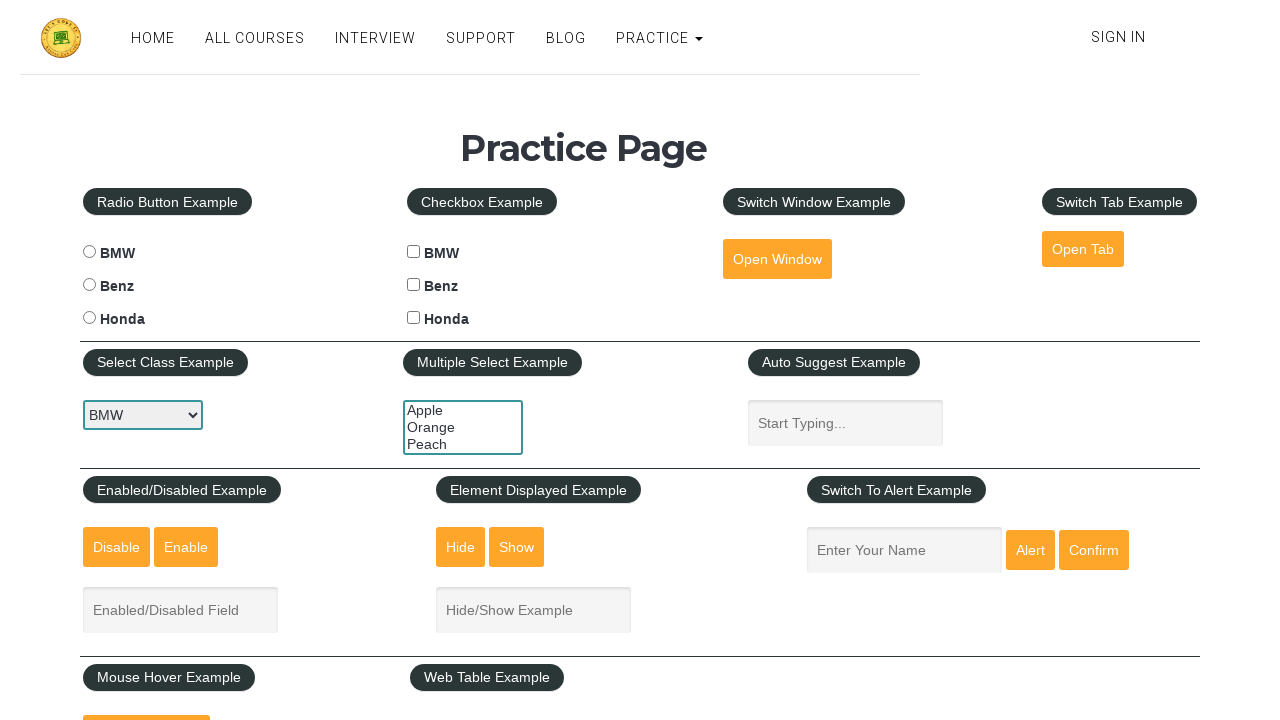

Filled search field inside iframe with 'Selenium' on #courses-iframe >> internal:control=enter-frame >> input[id="search"]
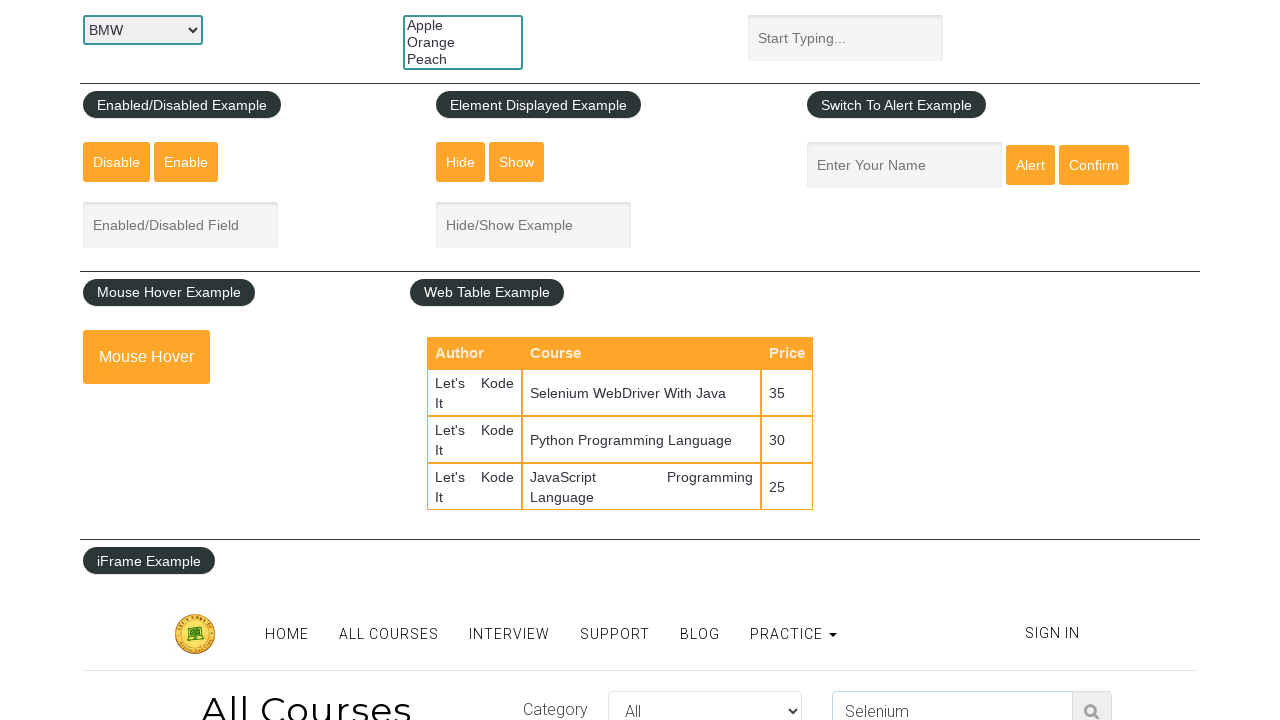

Filled name field outside iframe with 'Out of the iframe' on #name
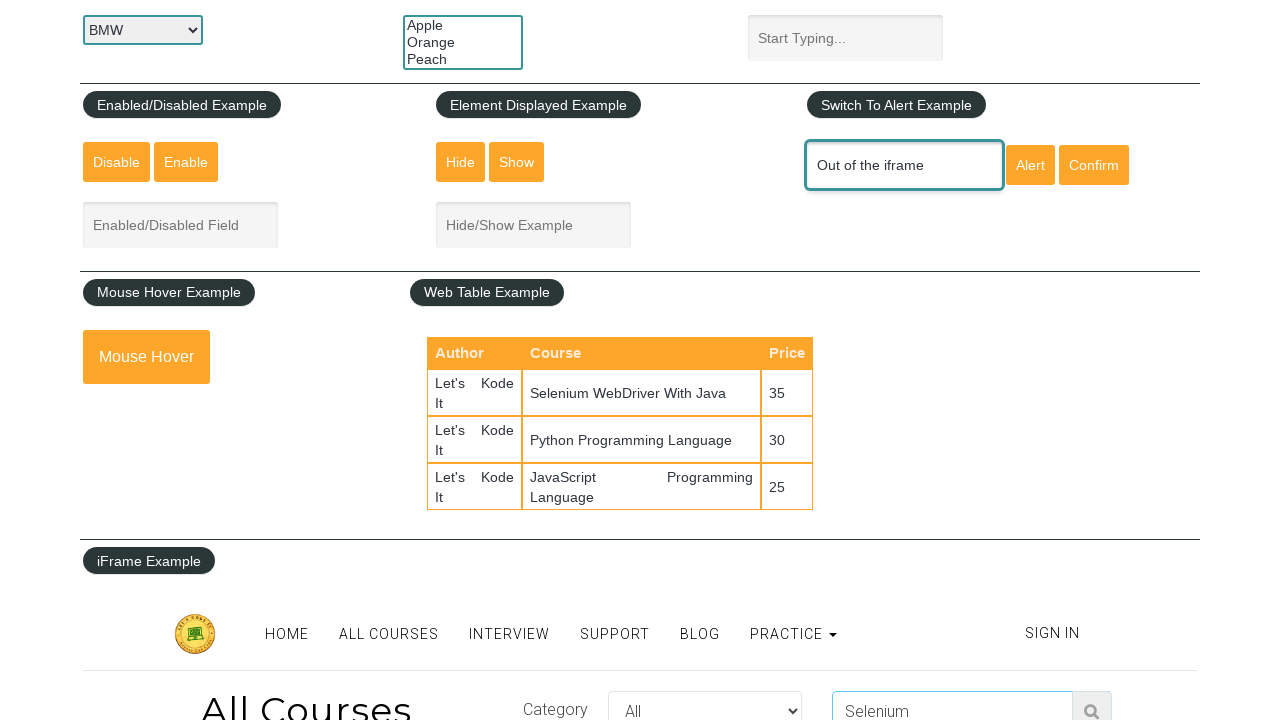

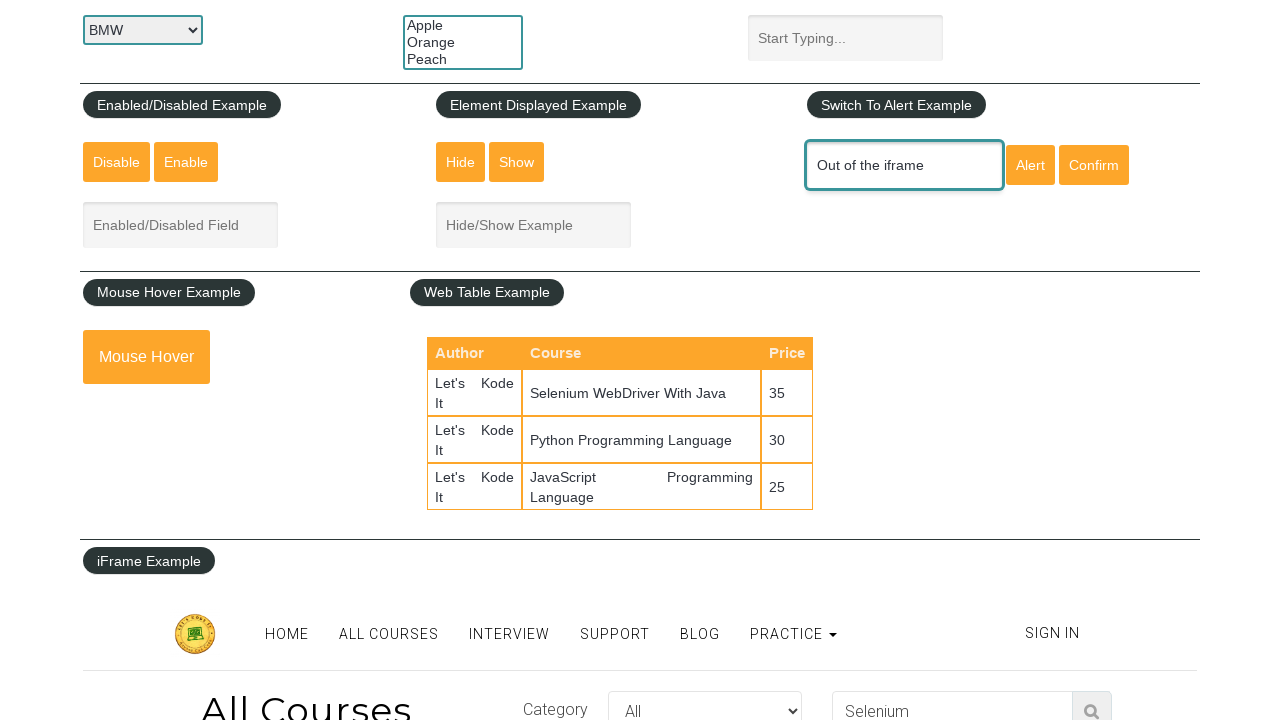